Navigates to the Rubber Ducks page via the main menu and verifies the page title

Starting URL: http://litecart.stqa.ru/en/

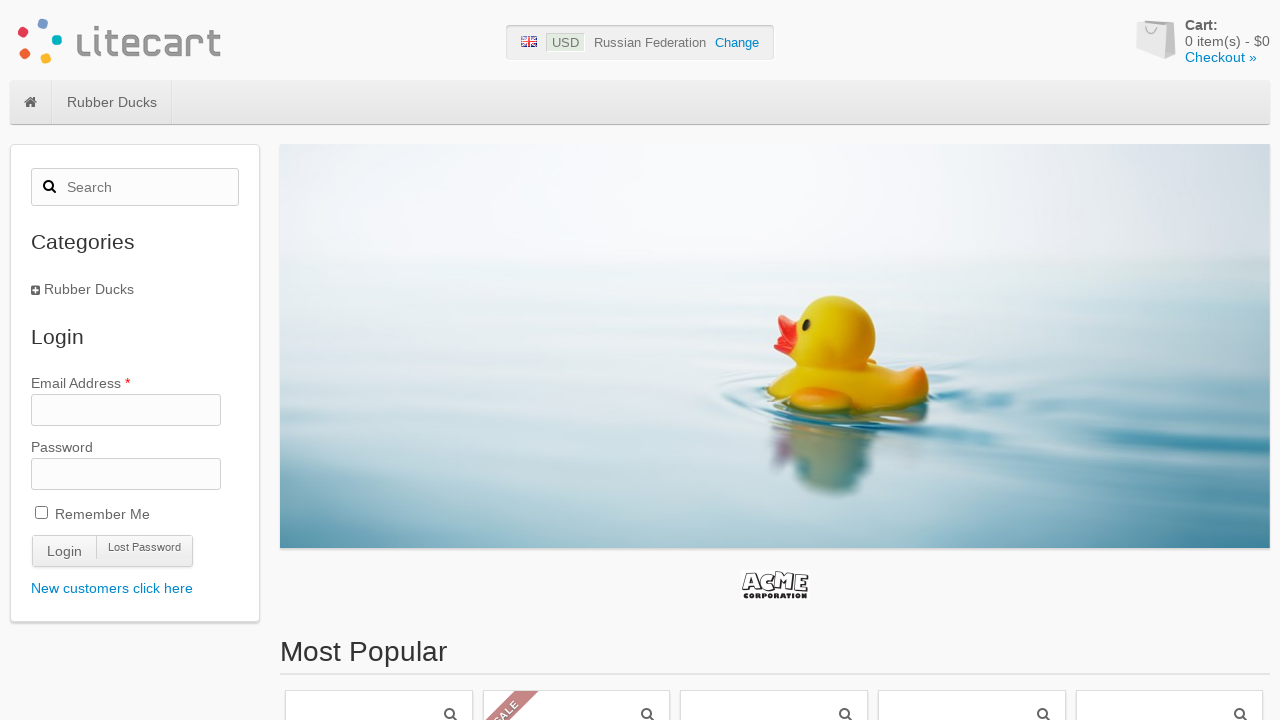

Clicked on Rubber Ducks menu item in main navigation at (112, 102) on #site-menu .category-1 > a
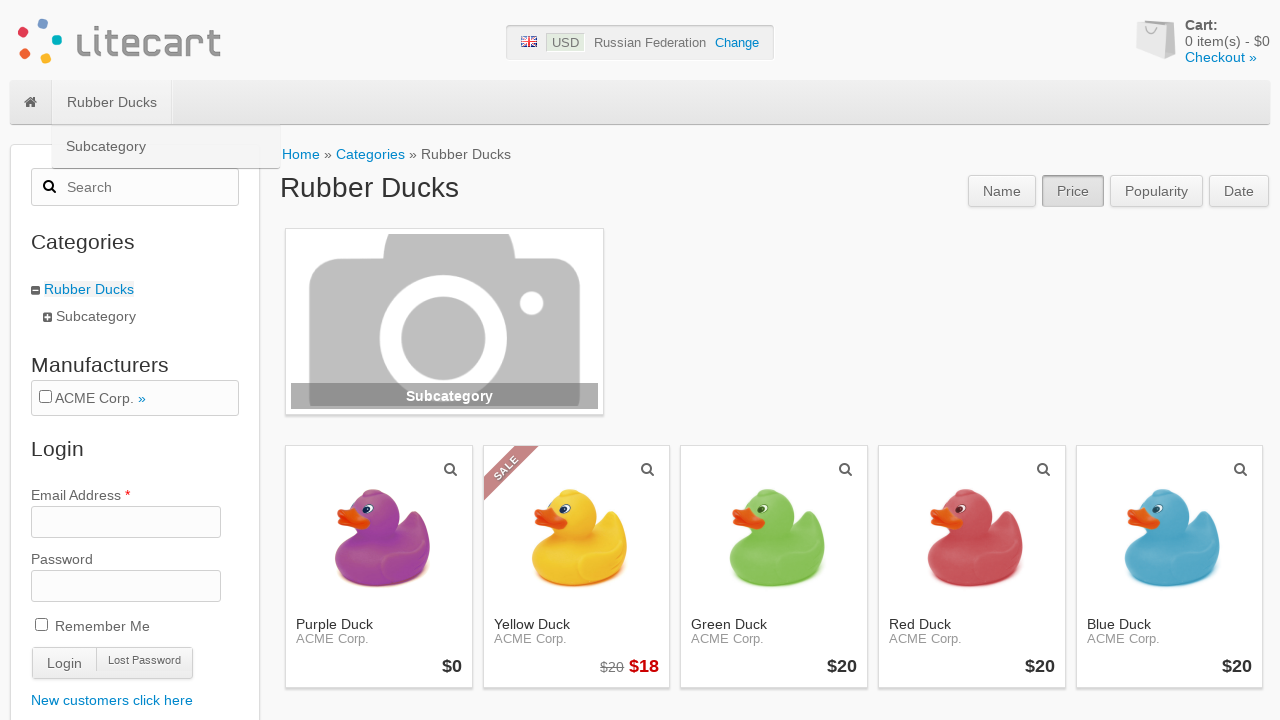

Waited for page title to be visible on Rubber Ducks page
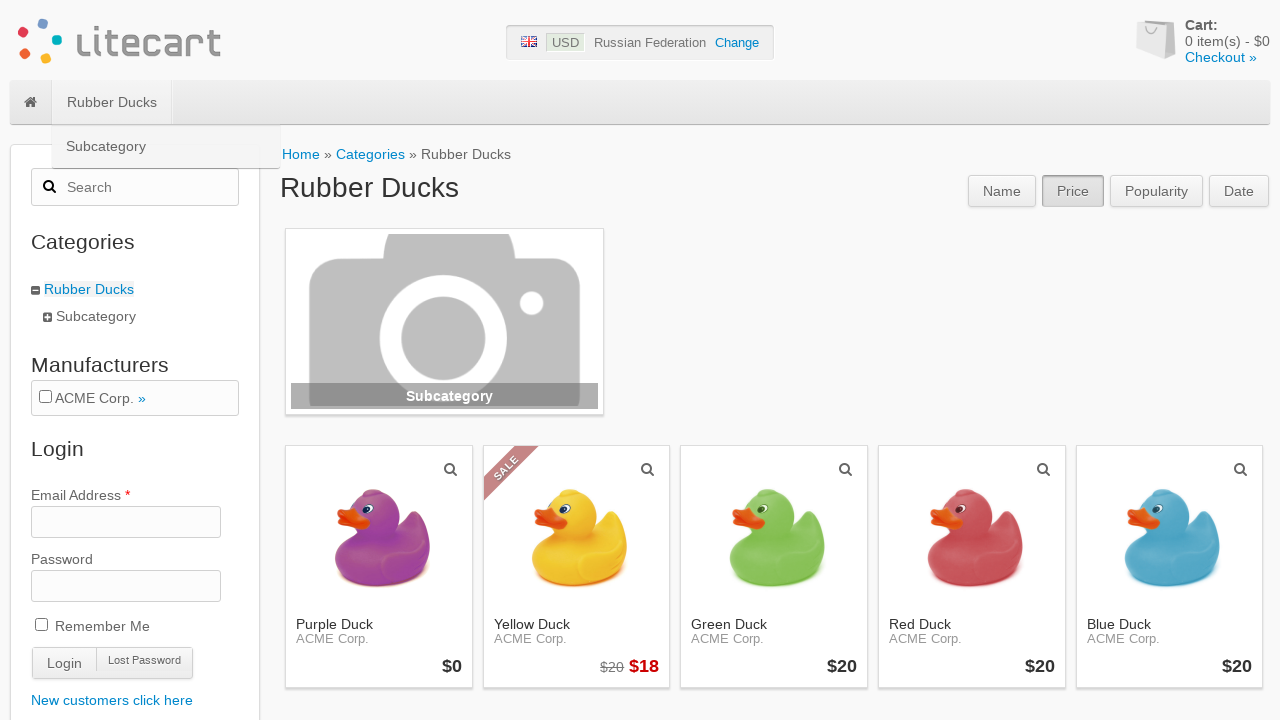

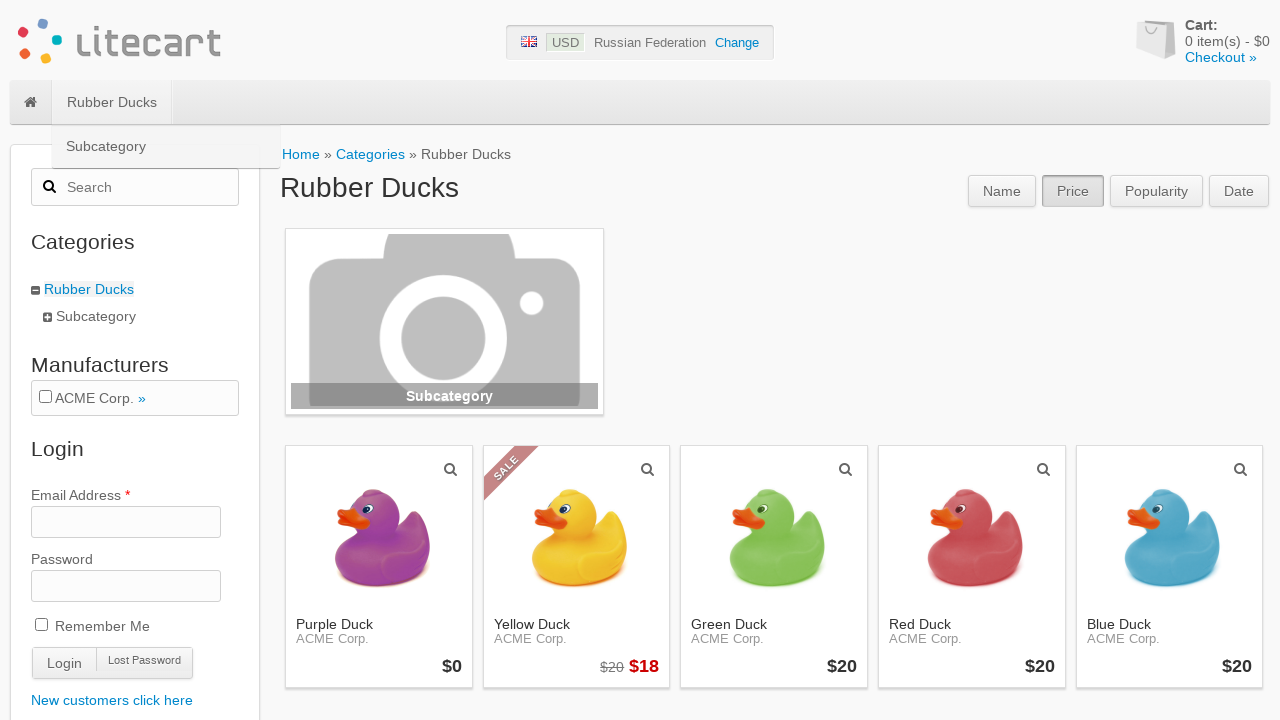